Demonstrates XPath parent axis navigation by locating a button element through its sibling, traversing up to the parent div and then to another button to retrieve its text content.

Starting URL: https://www.rahulshettyacademy.com/AutomationPractice/

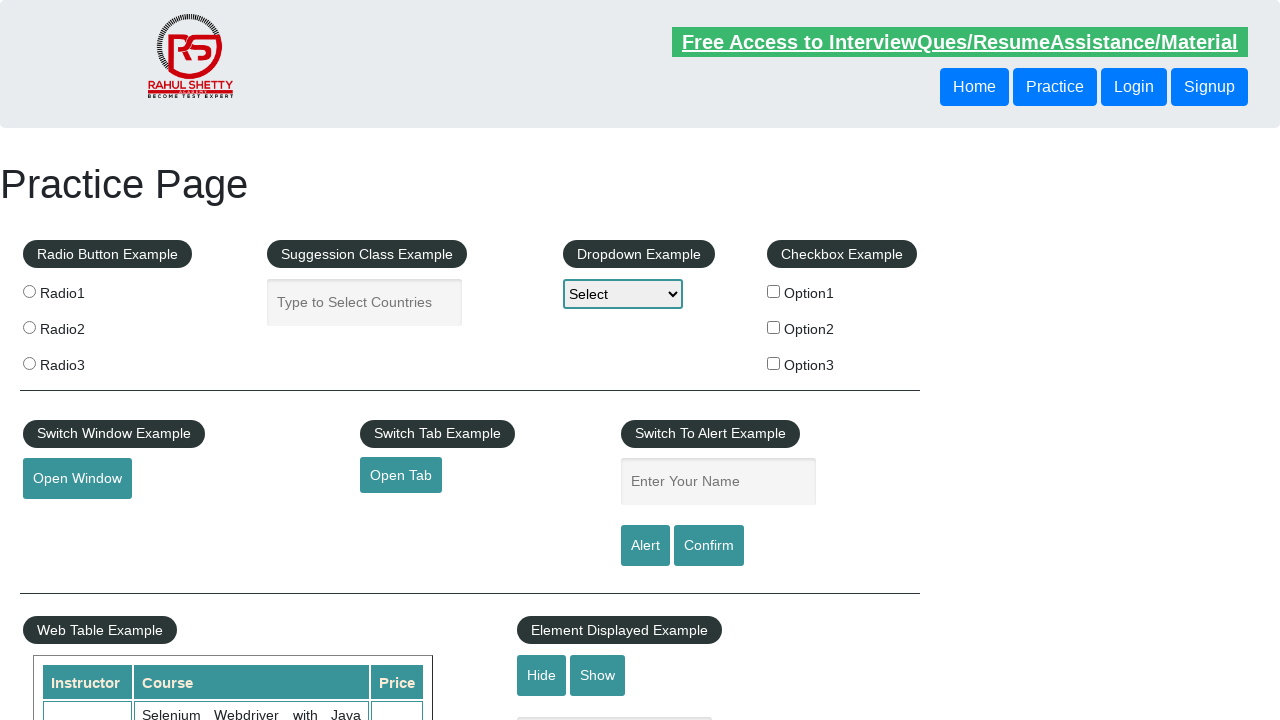

Navigated to AutomationPractice page
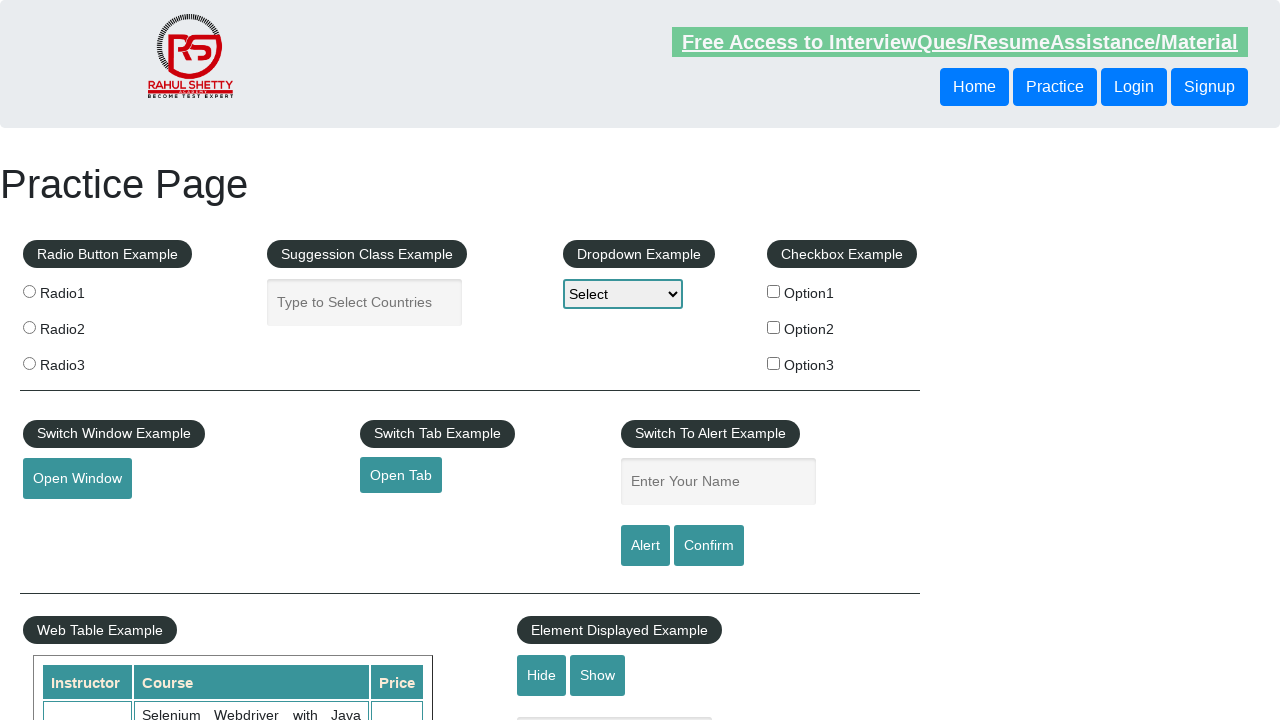

Located button element using XPath parent axis navigation and retrieved text content
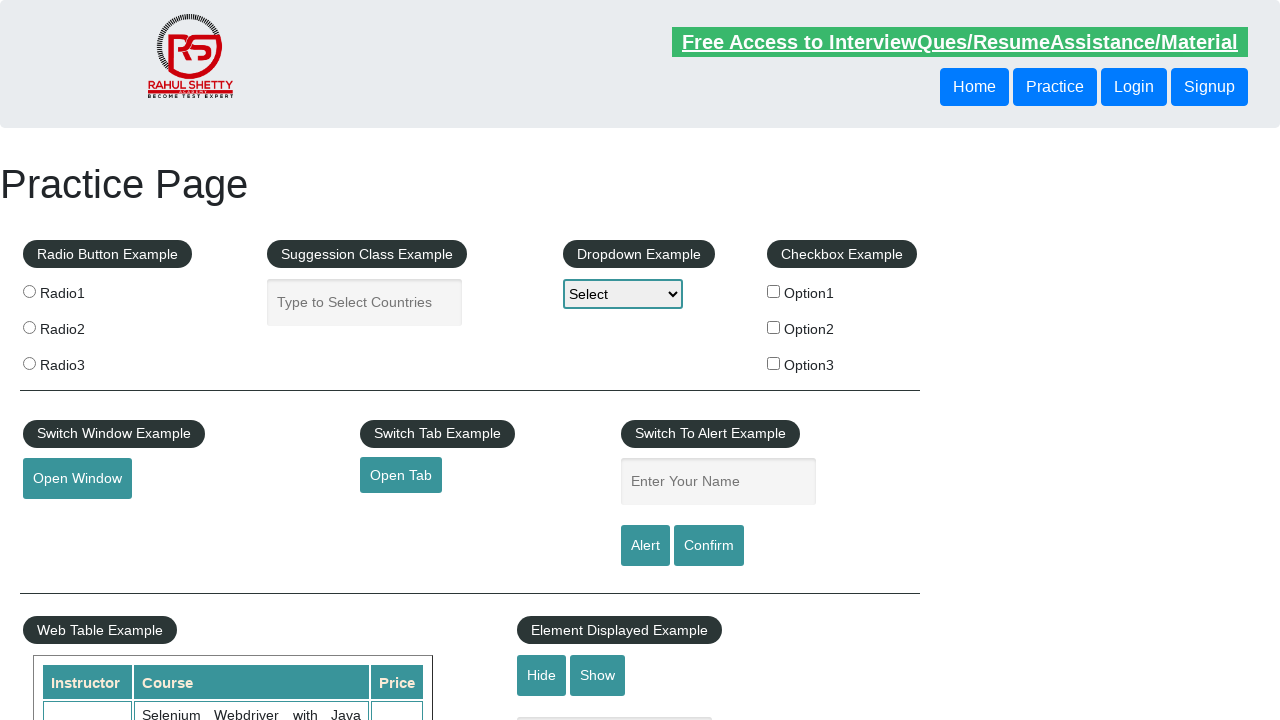

Printed button text: Login
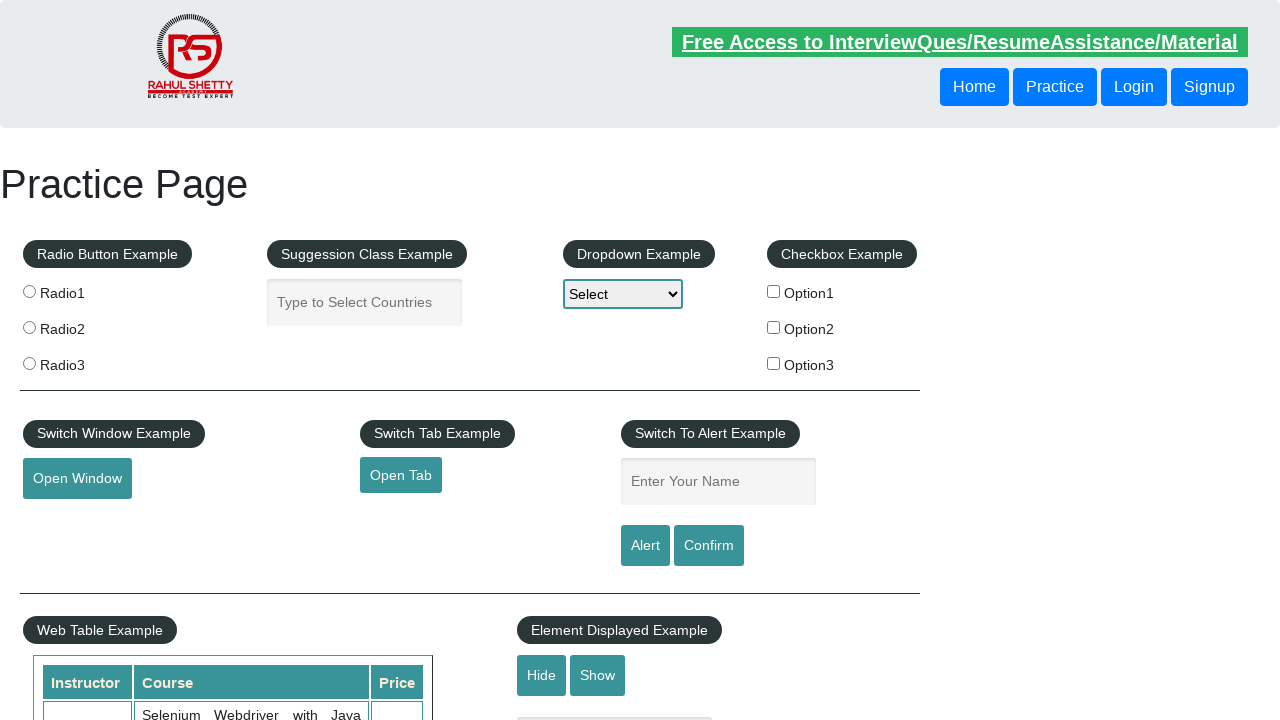

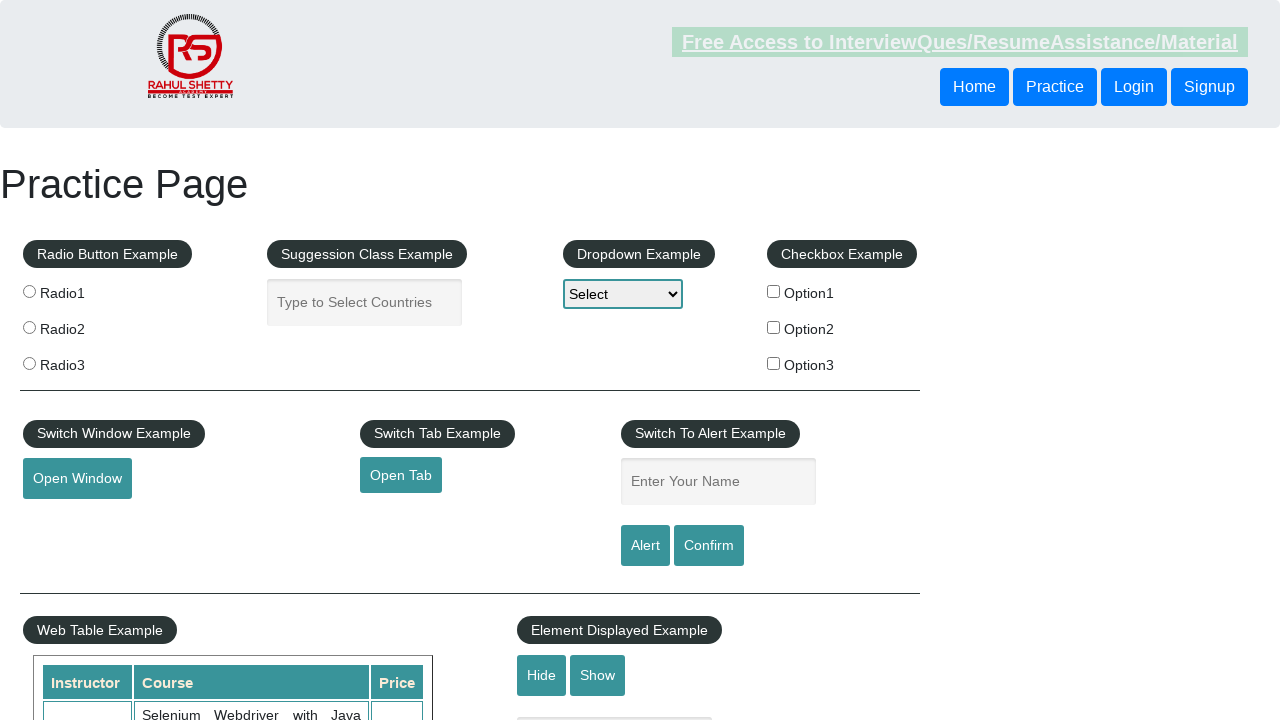